Opens a YouTube video page and waits for the video to load, simulating watching a video in the background.

Starting URL: https://www.youtube.com/watch?v=dQw4w9WgXcQ

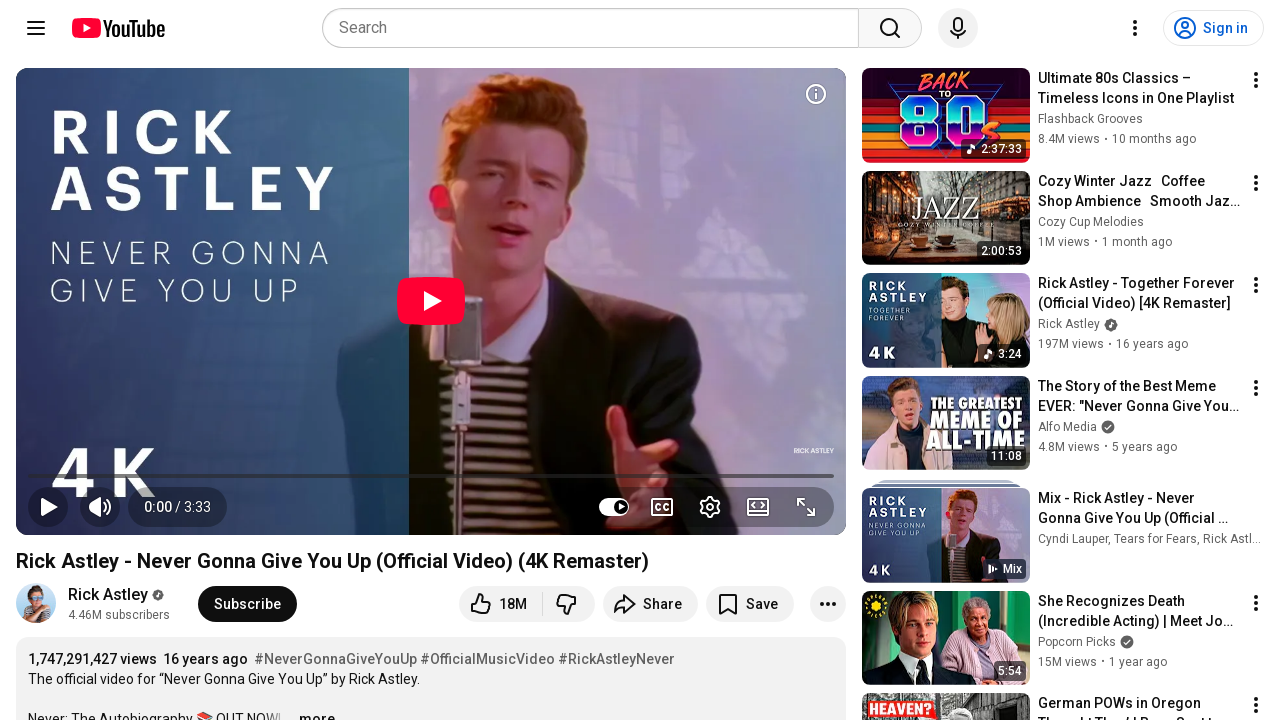

Video player element loaded
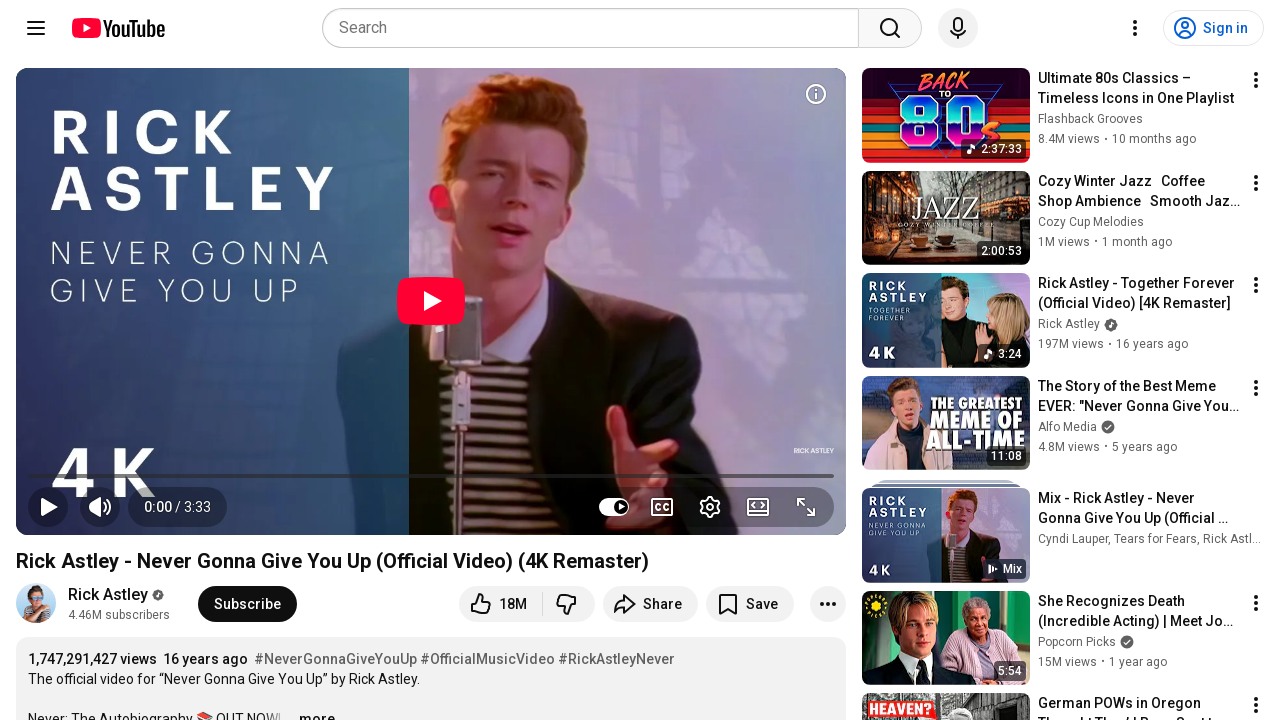

YouTube movie player ready
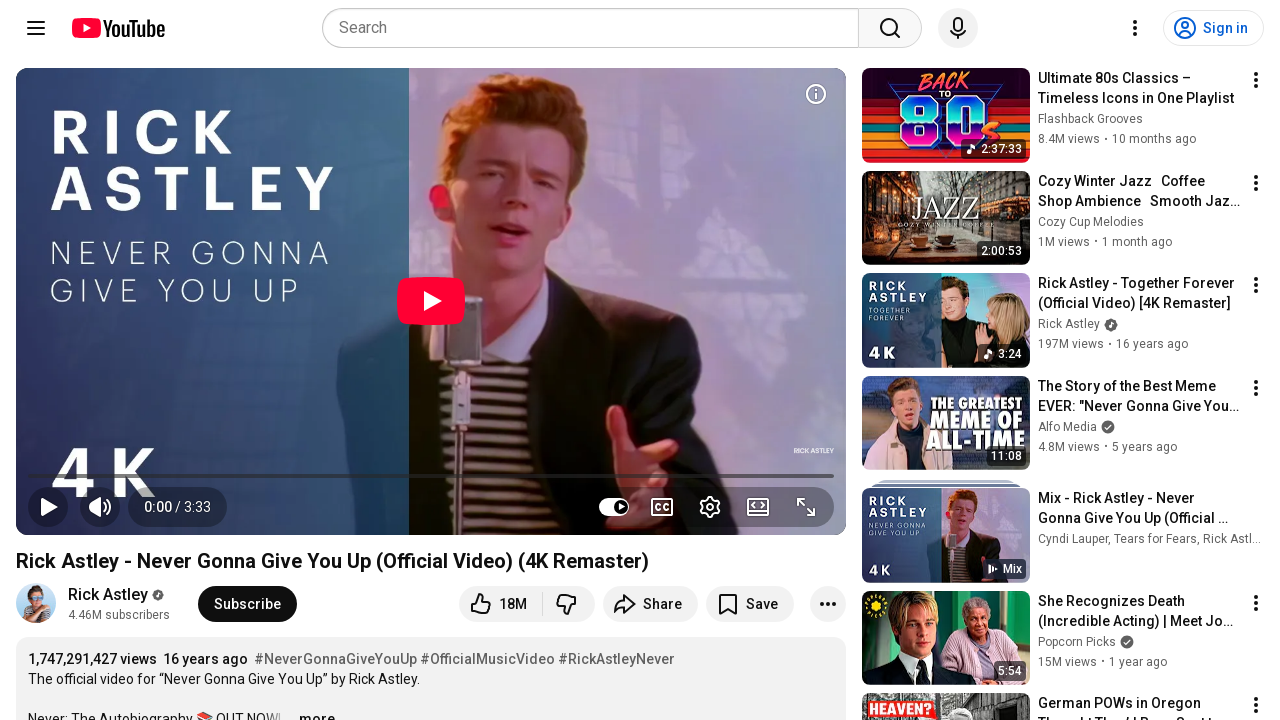

Clicked play button to start video at (48, 507) on .ytp-play-button
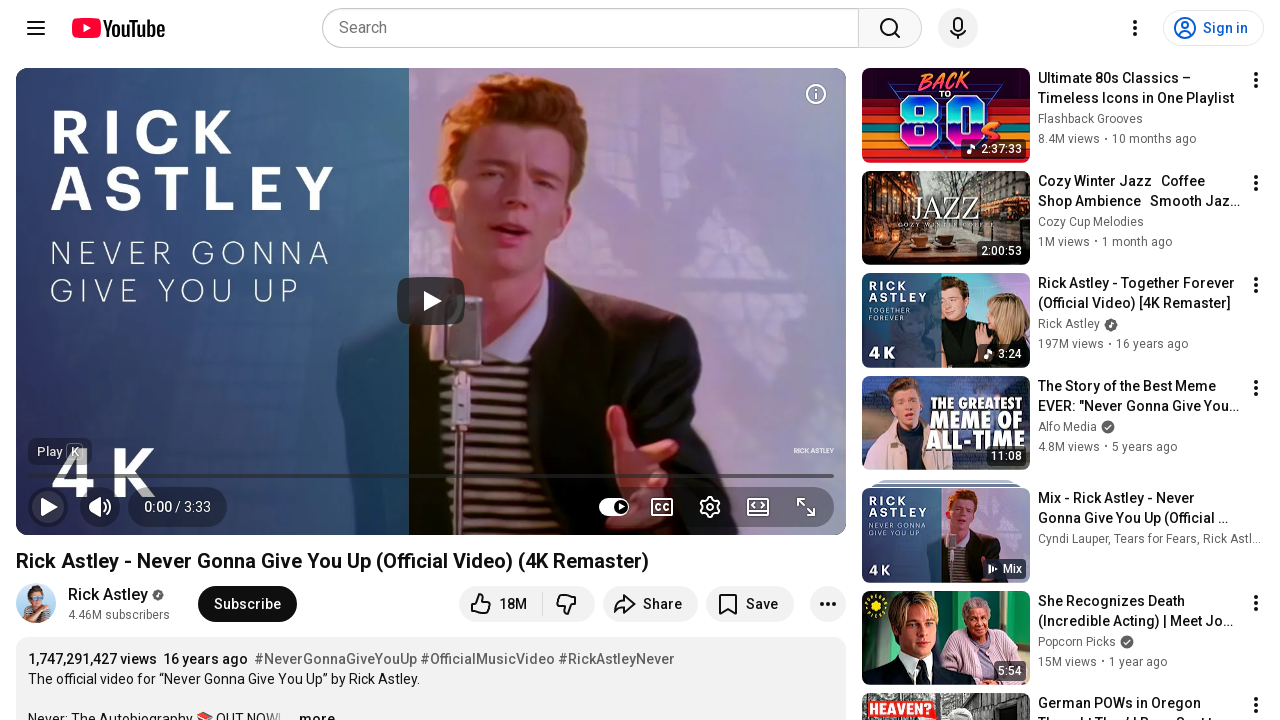

Waited 30 seconds for video playback demonstration
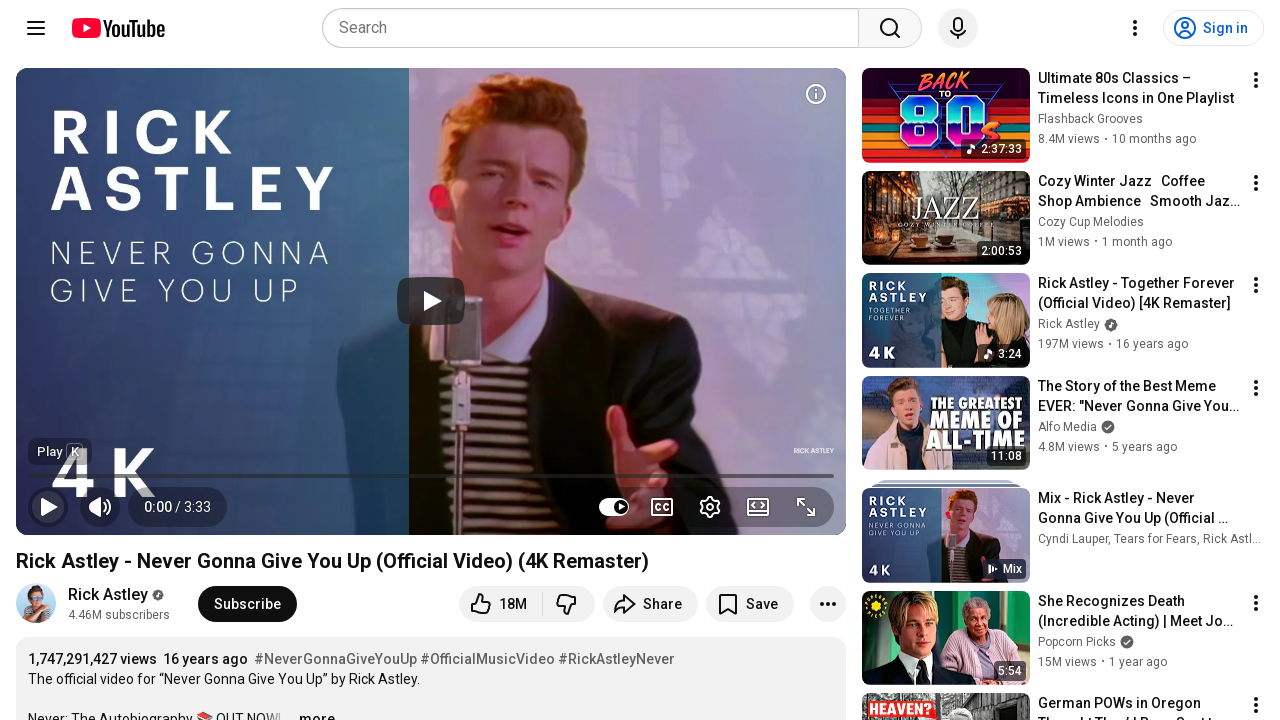

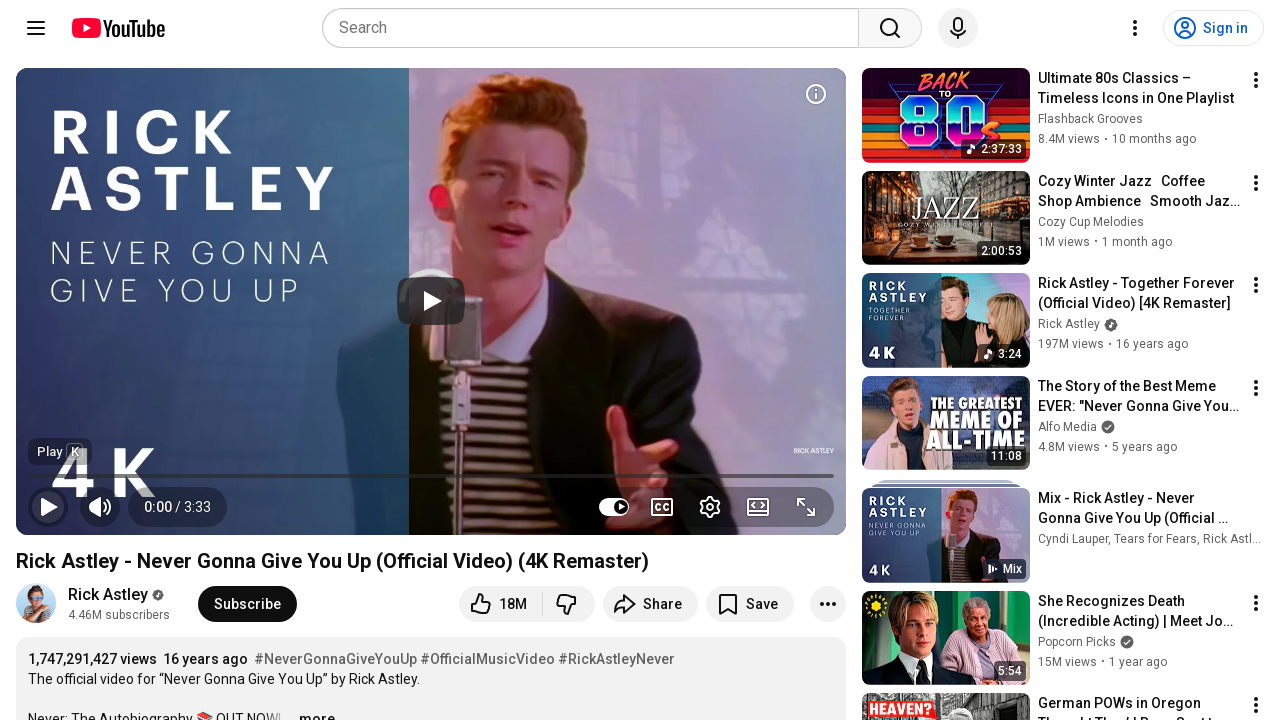